Navigates to YouTube homepage and maximizes the browser window to verify the page loads correctly

Starting URL: https://www.youtube.com/

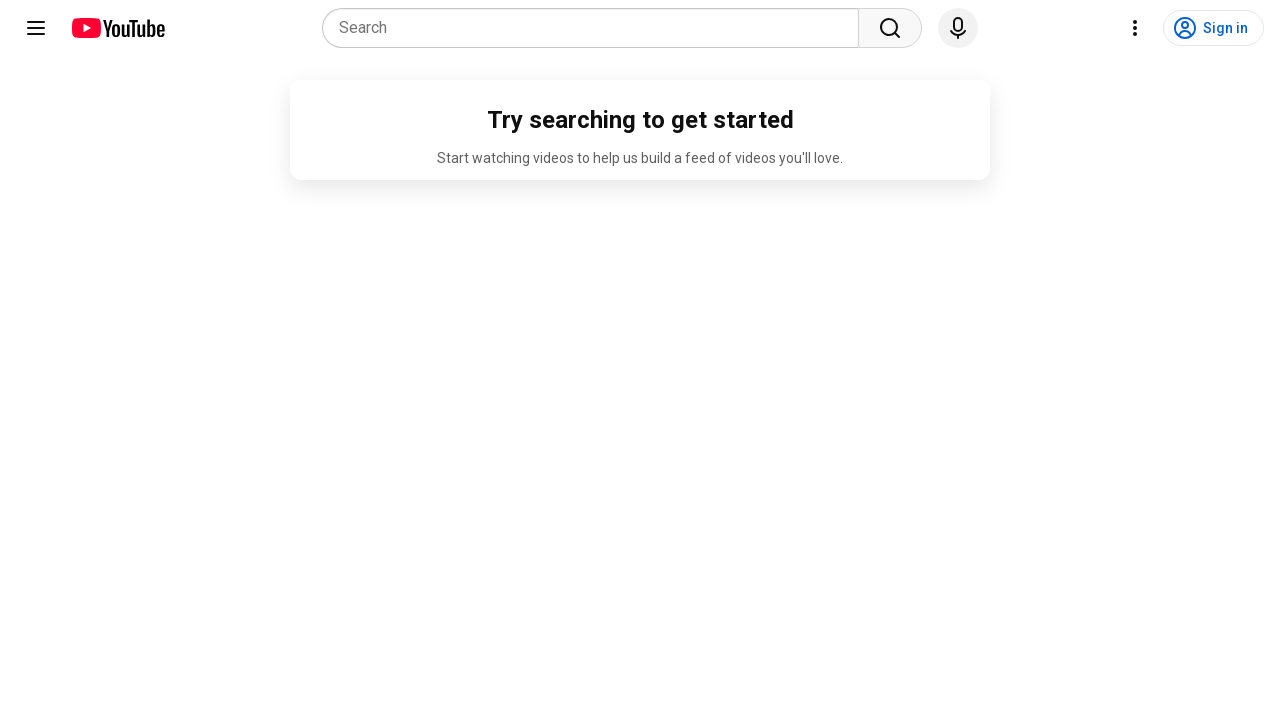

Set viewport size to 1920x1080 to maximize browser window
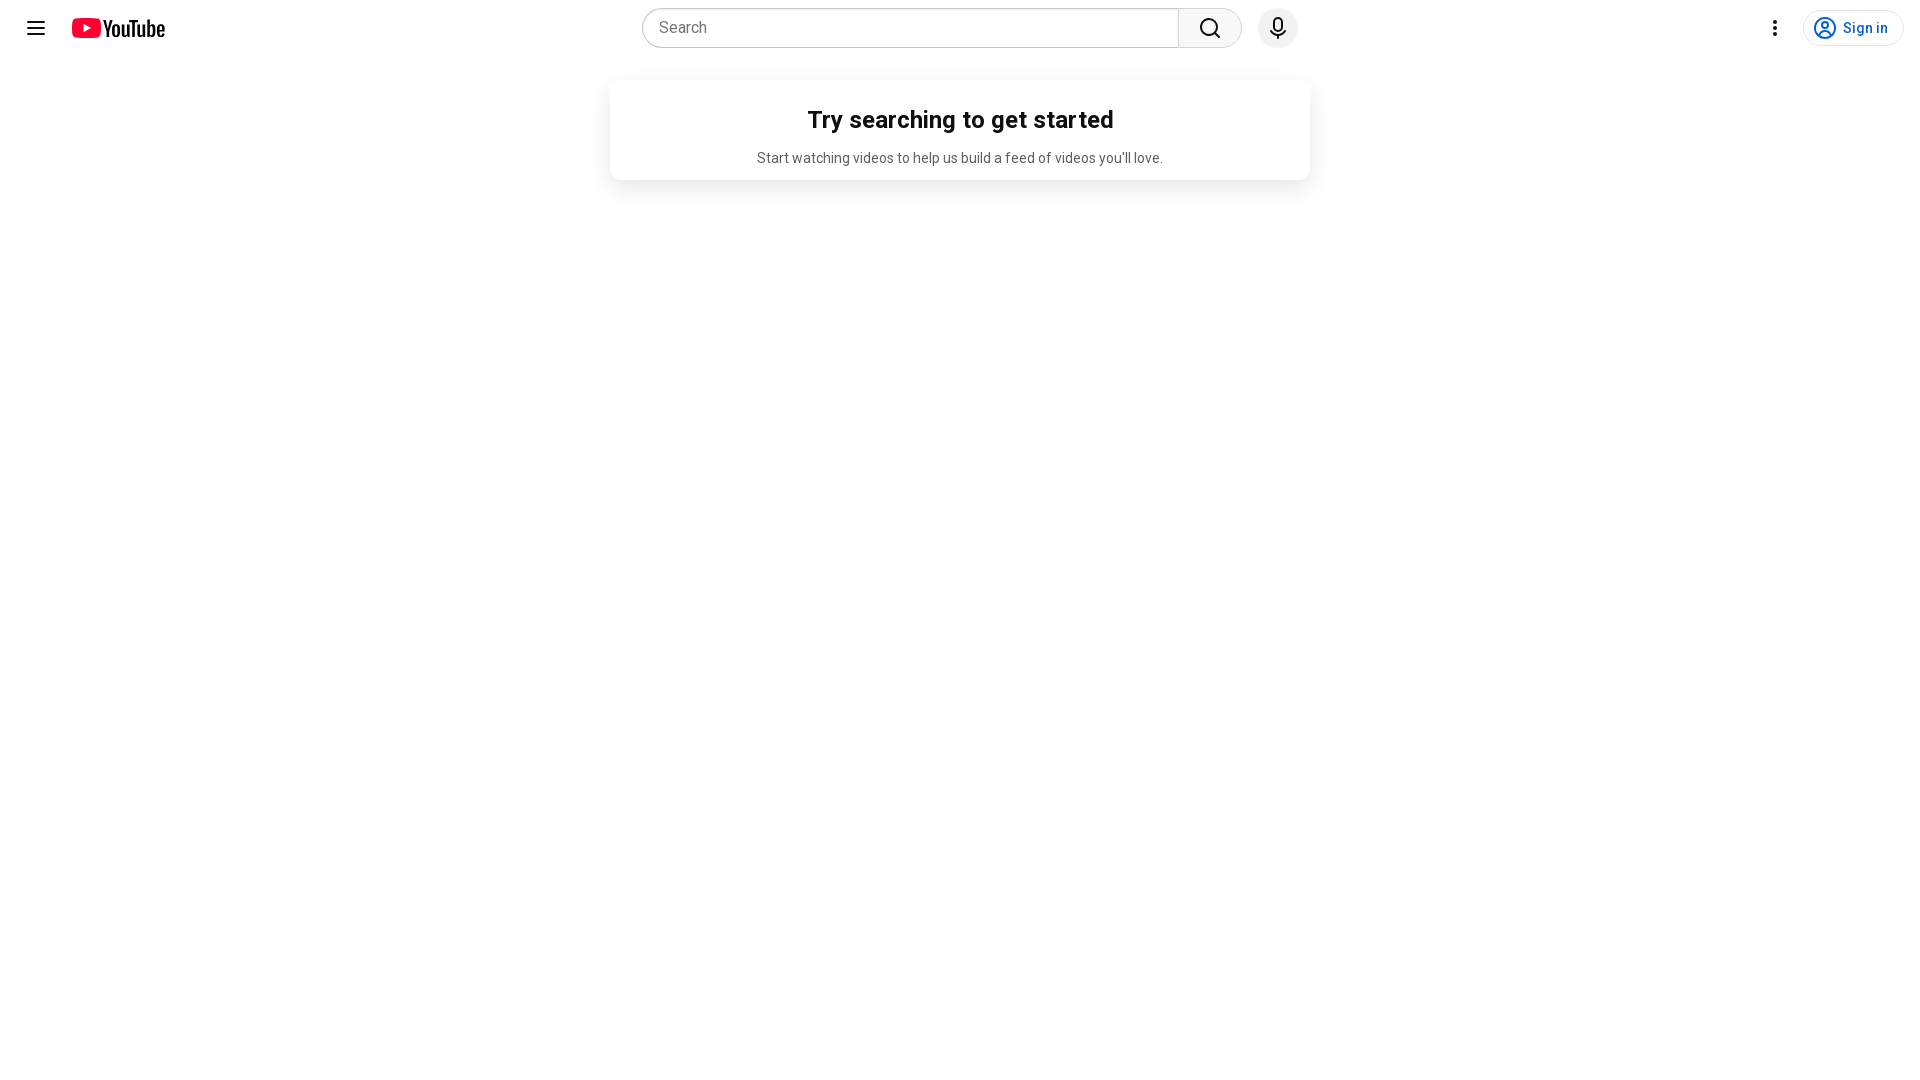

YouTube page DOM content loaded
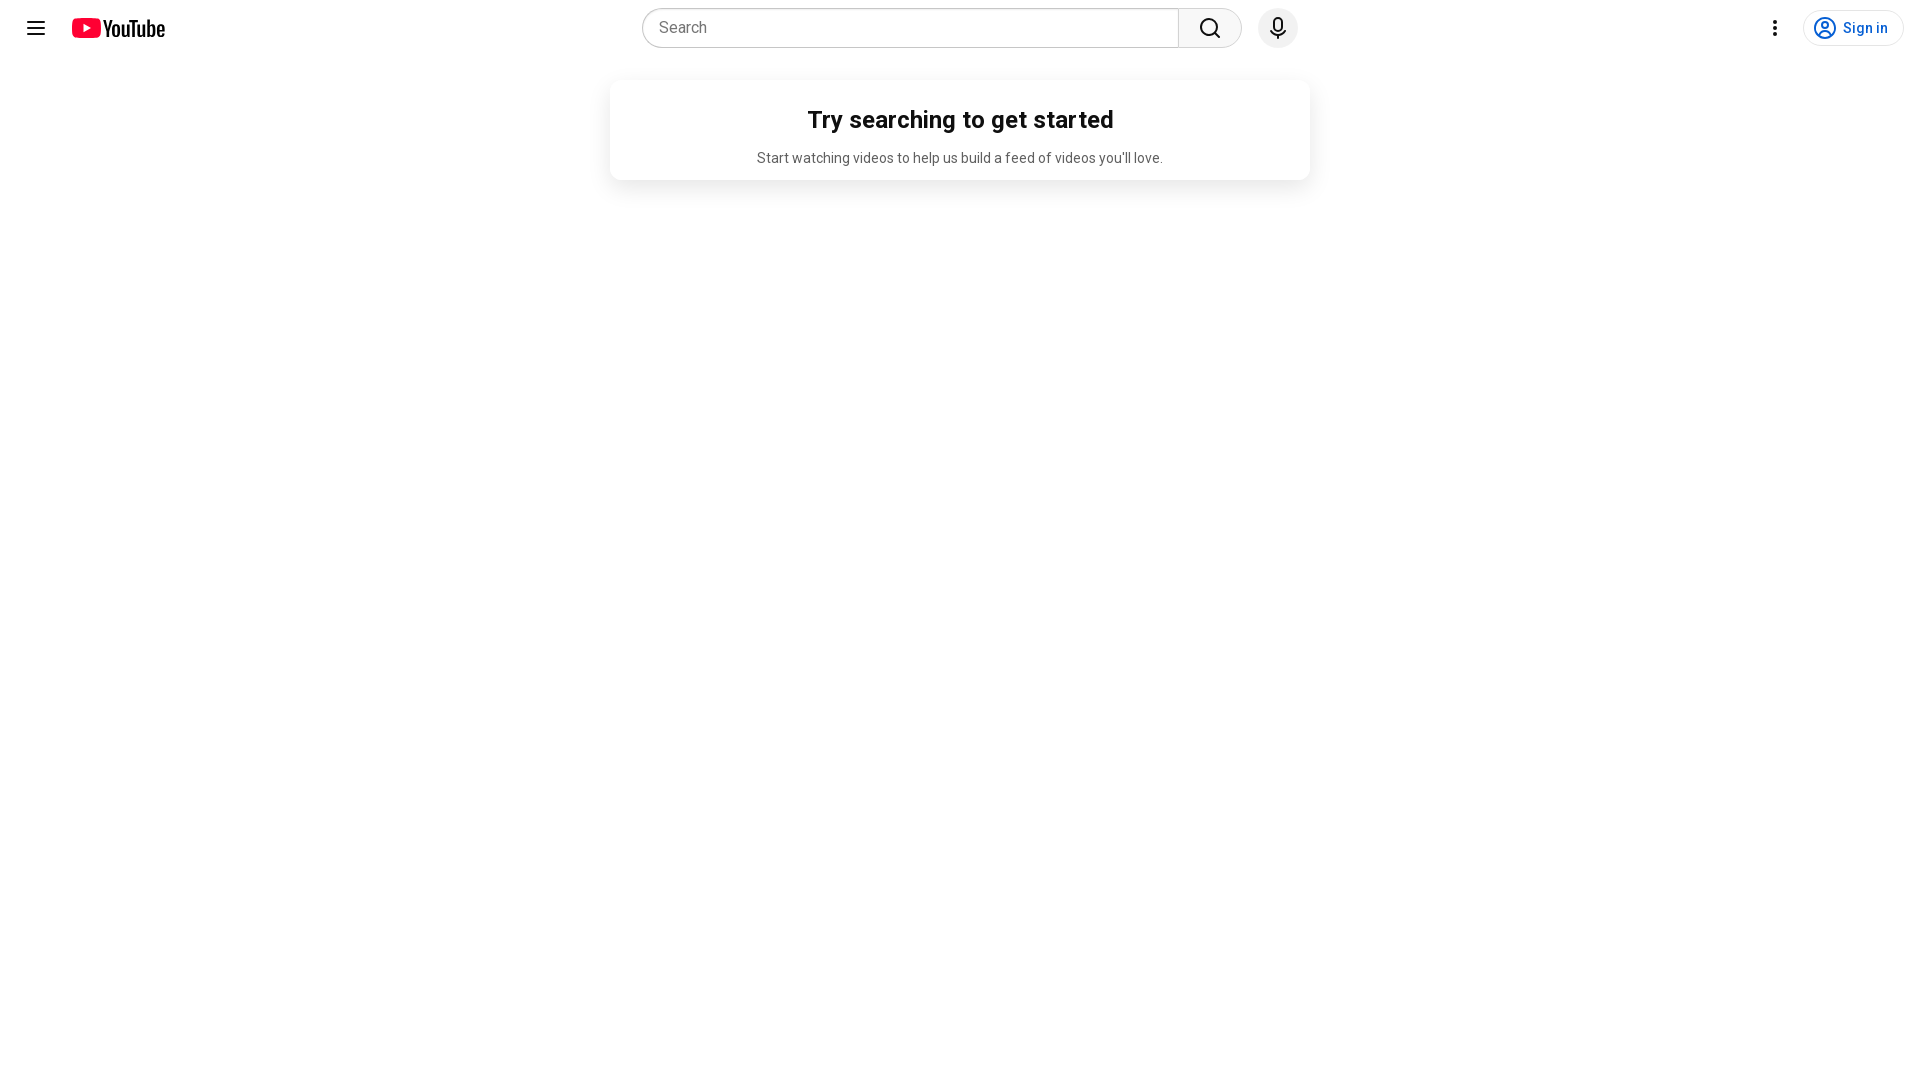

YouTube homepage key elements (ytd-app or content) are visible and page loaded correctly
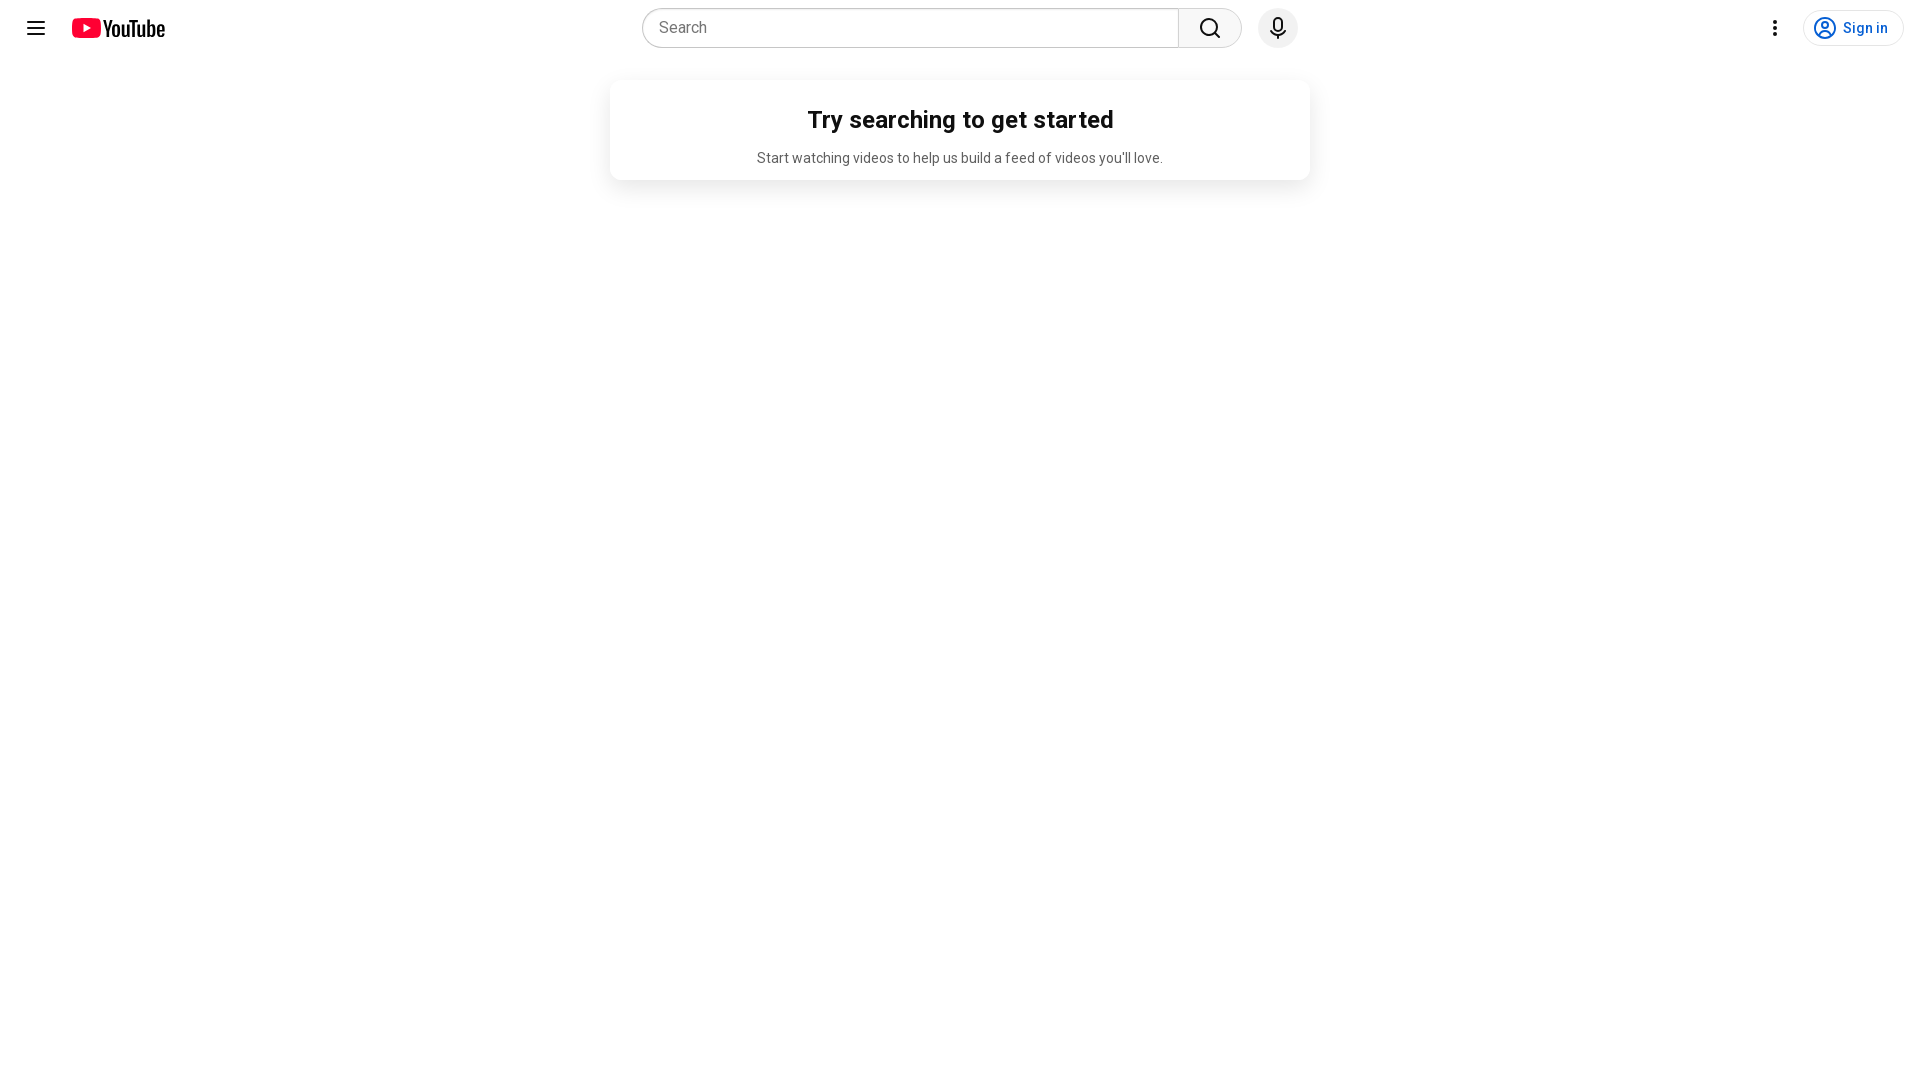

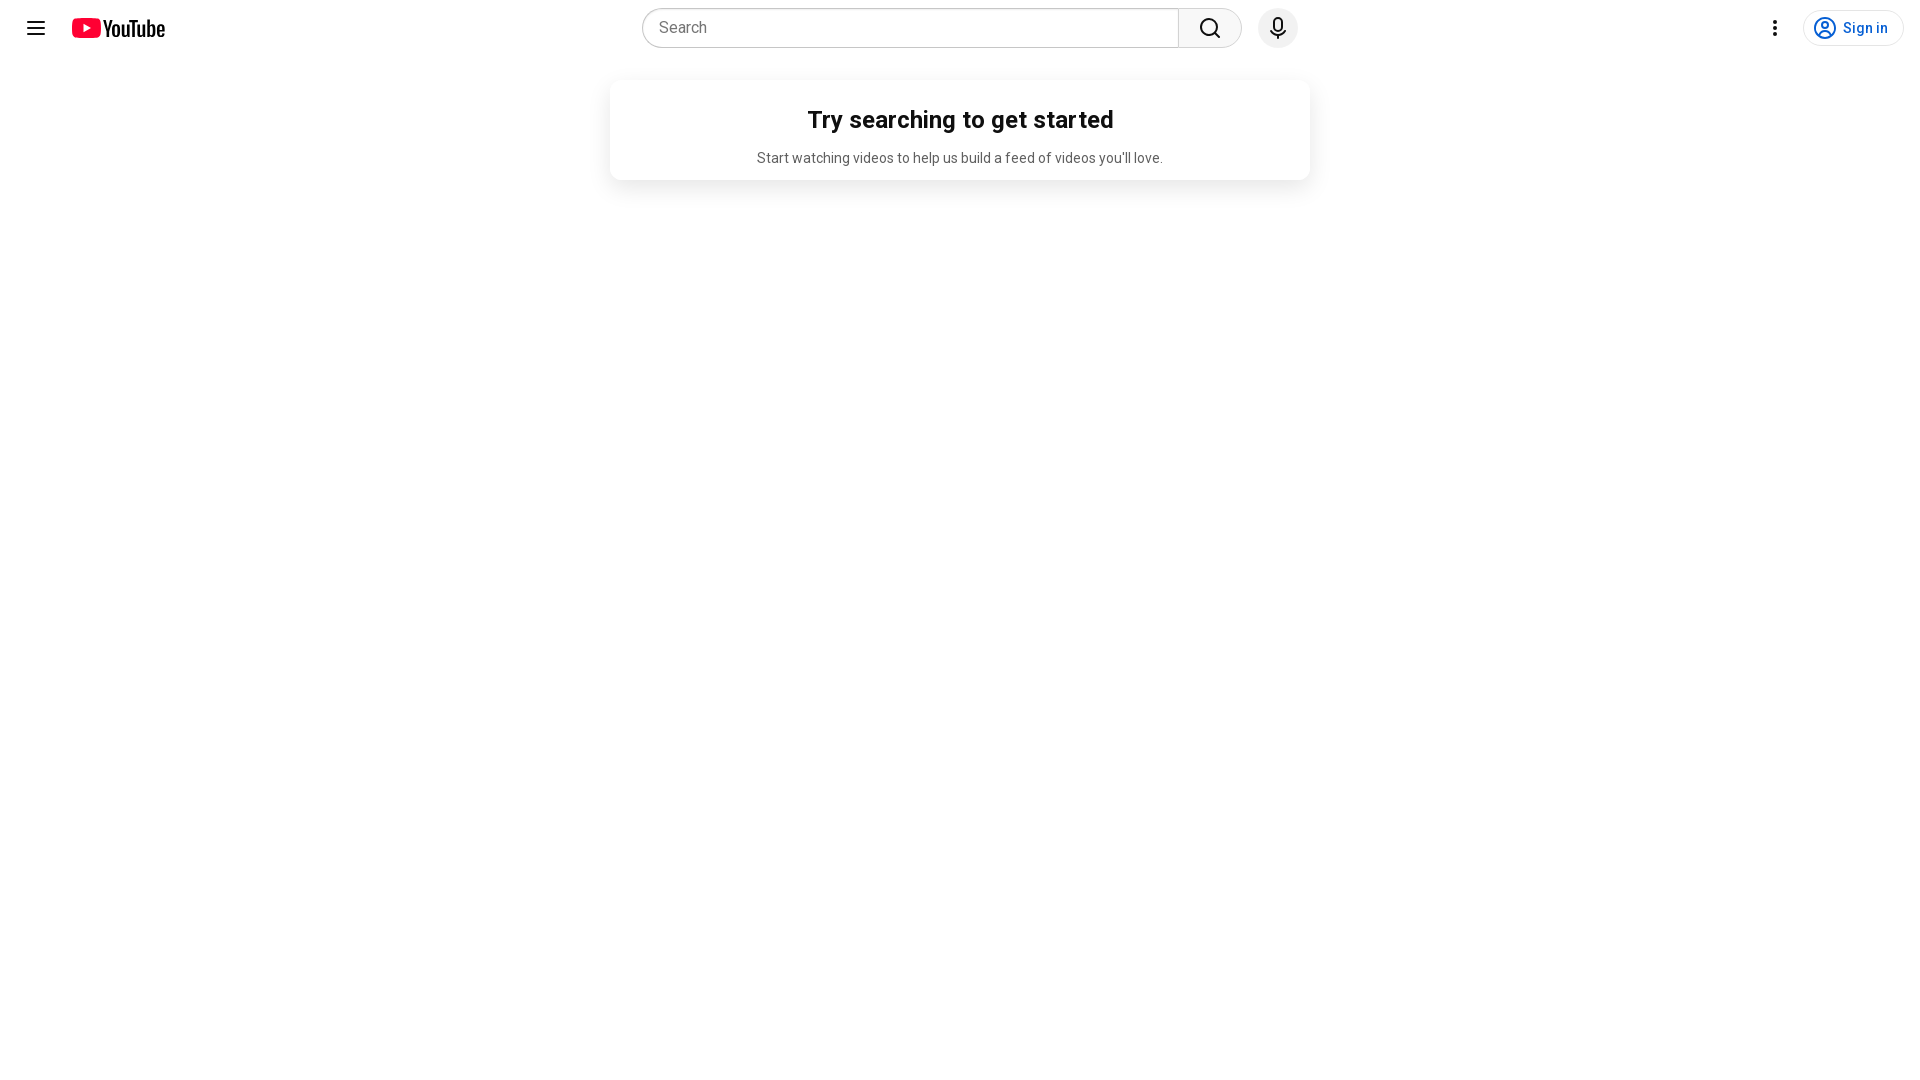